Tests browser zoom functionality by navigating to OrangeHRM website and using keyboard shortcuts to zoom in and out

Starting URL: https://www.orangehrm.com/

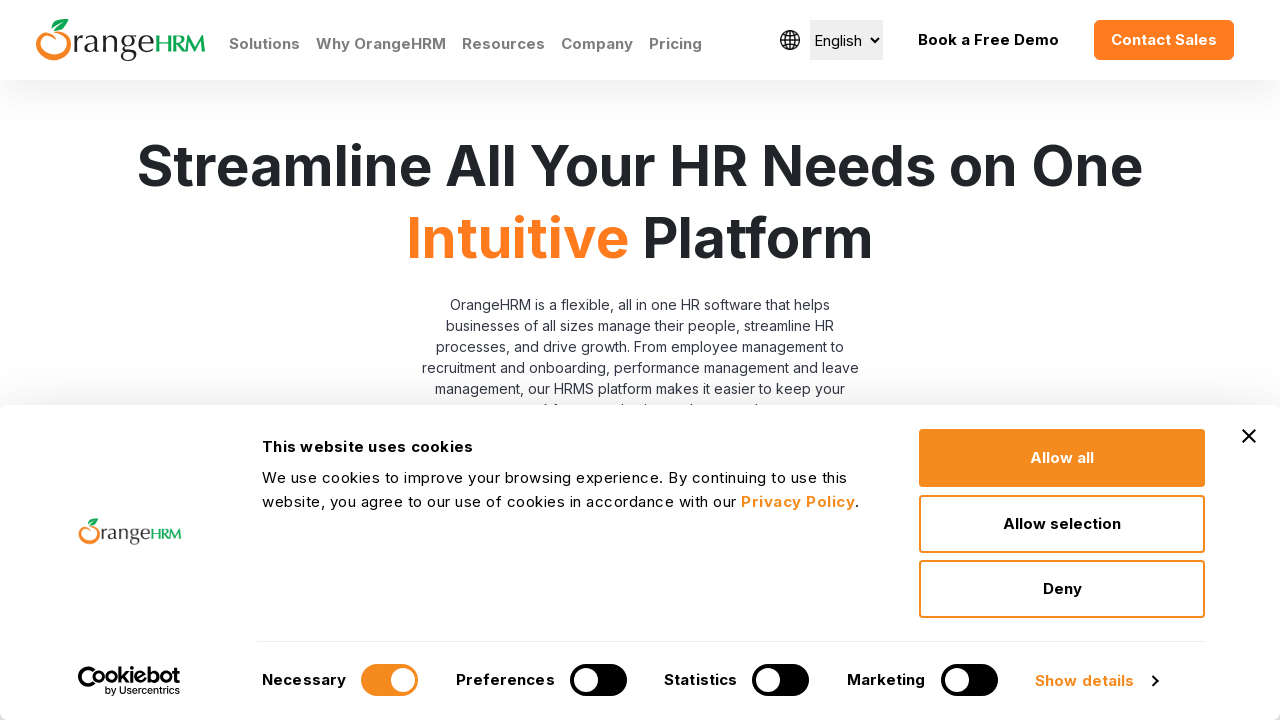

Set viewport size to 1920x1080
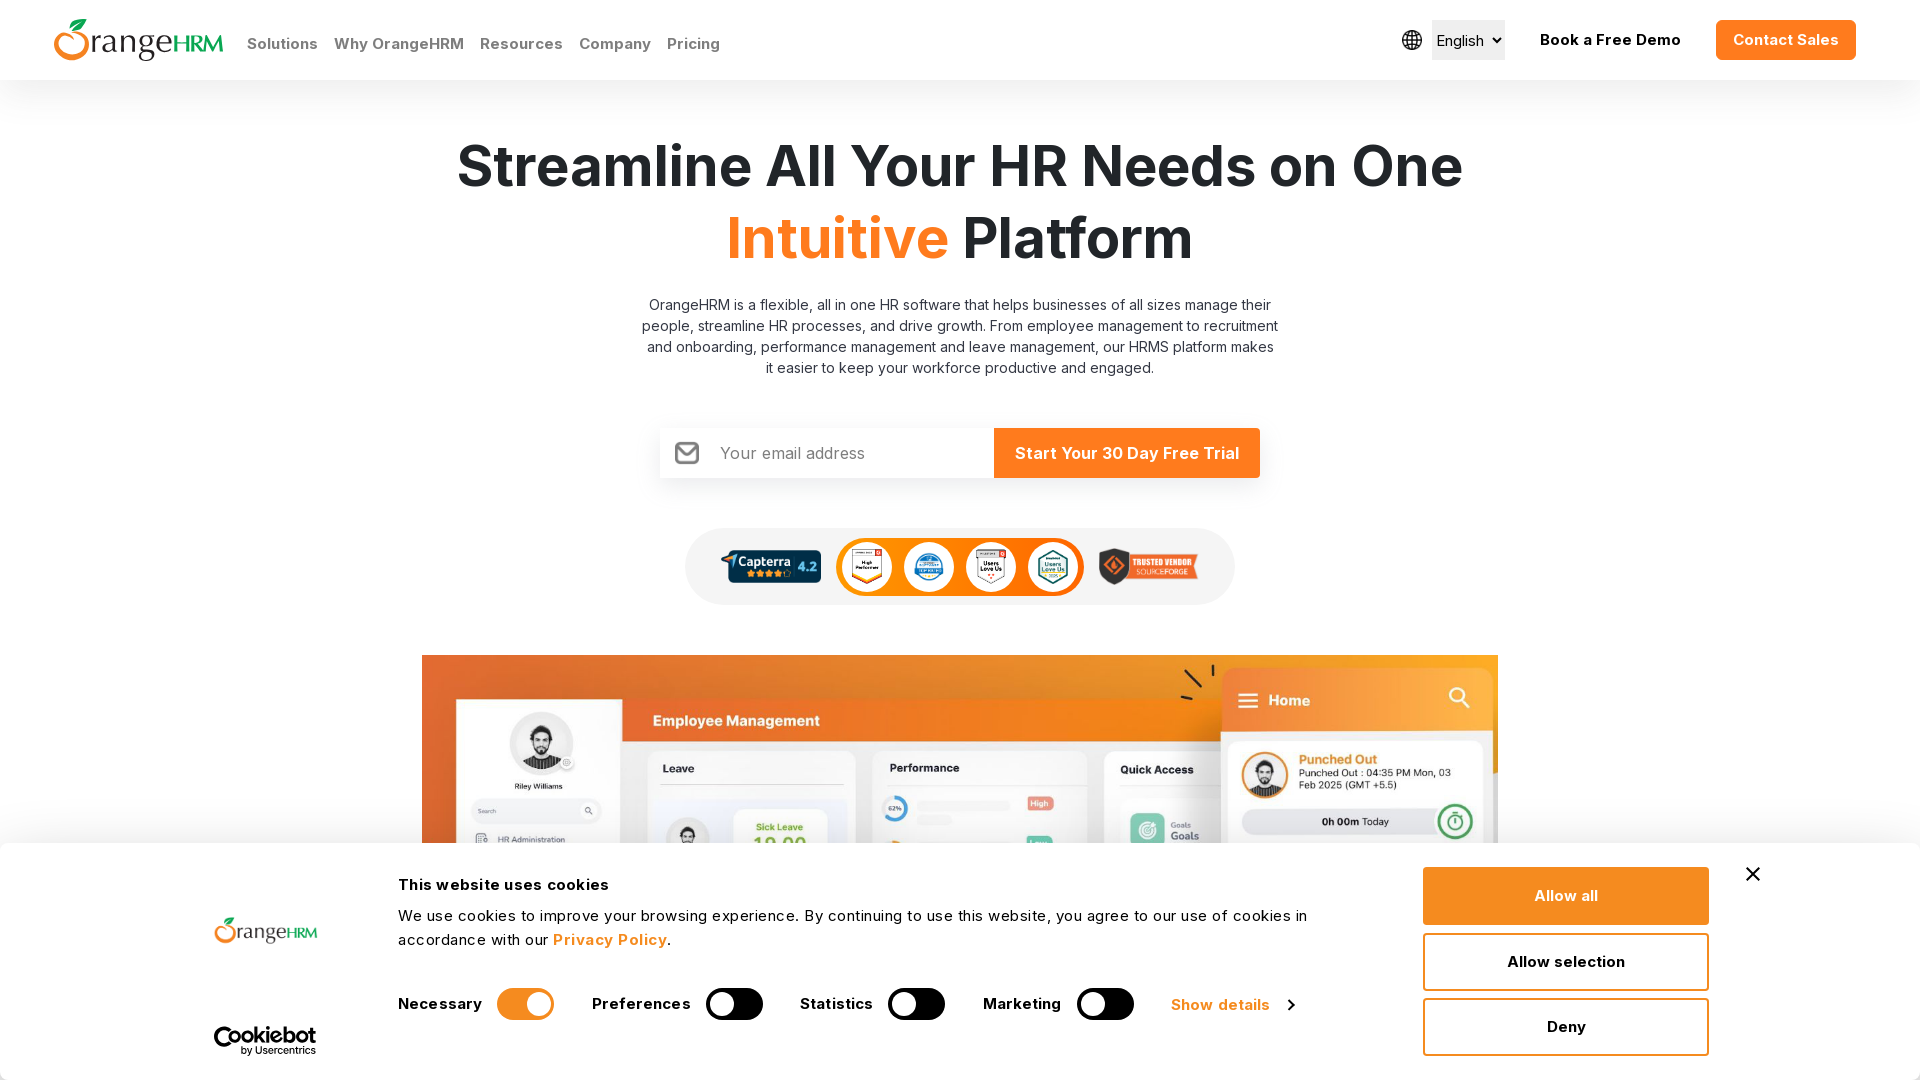

Pressed Ctrl+Minus to zoom out
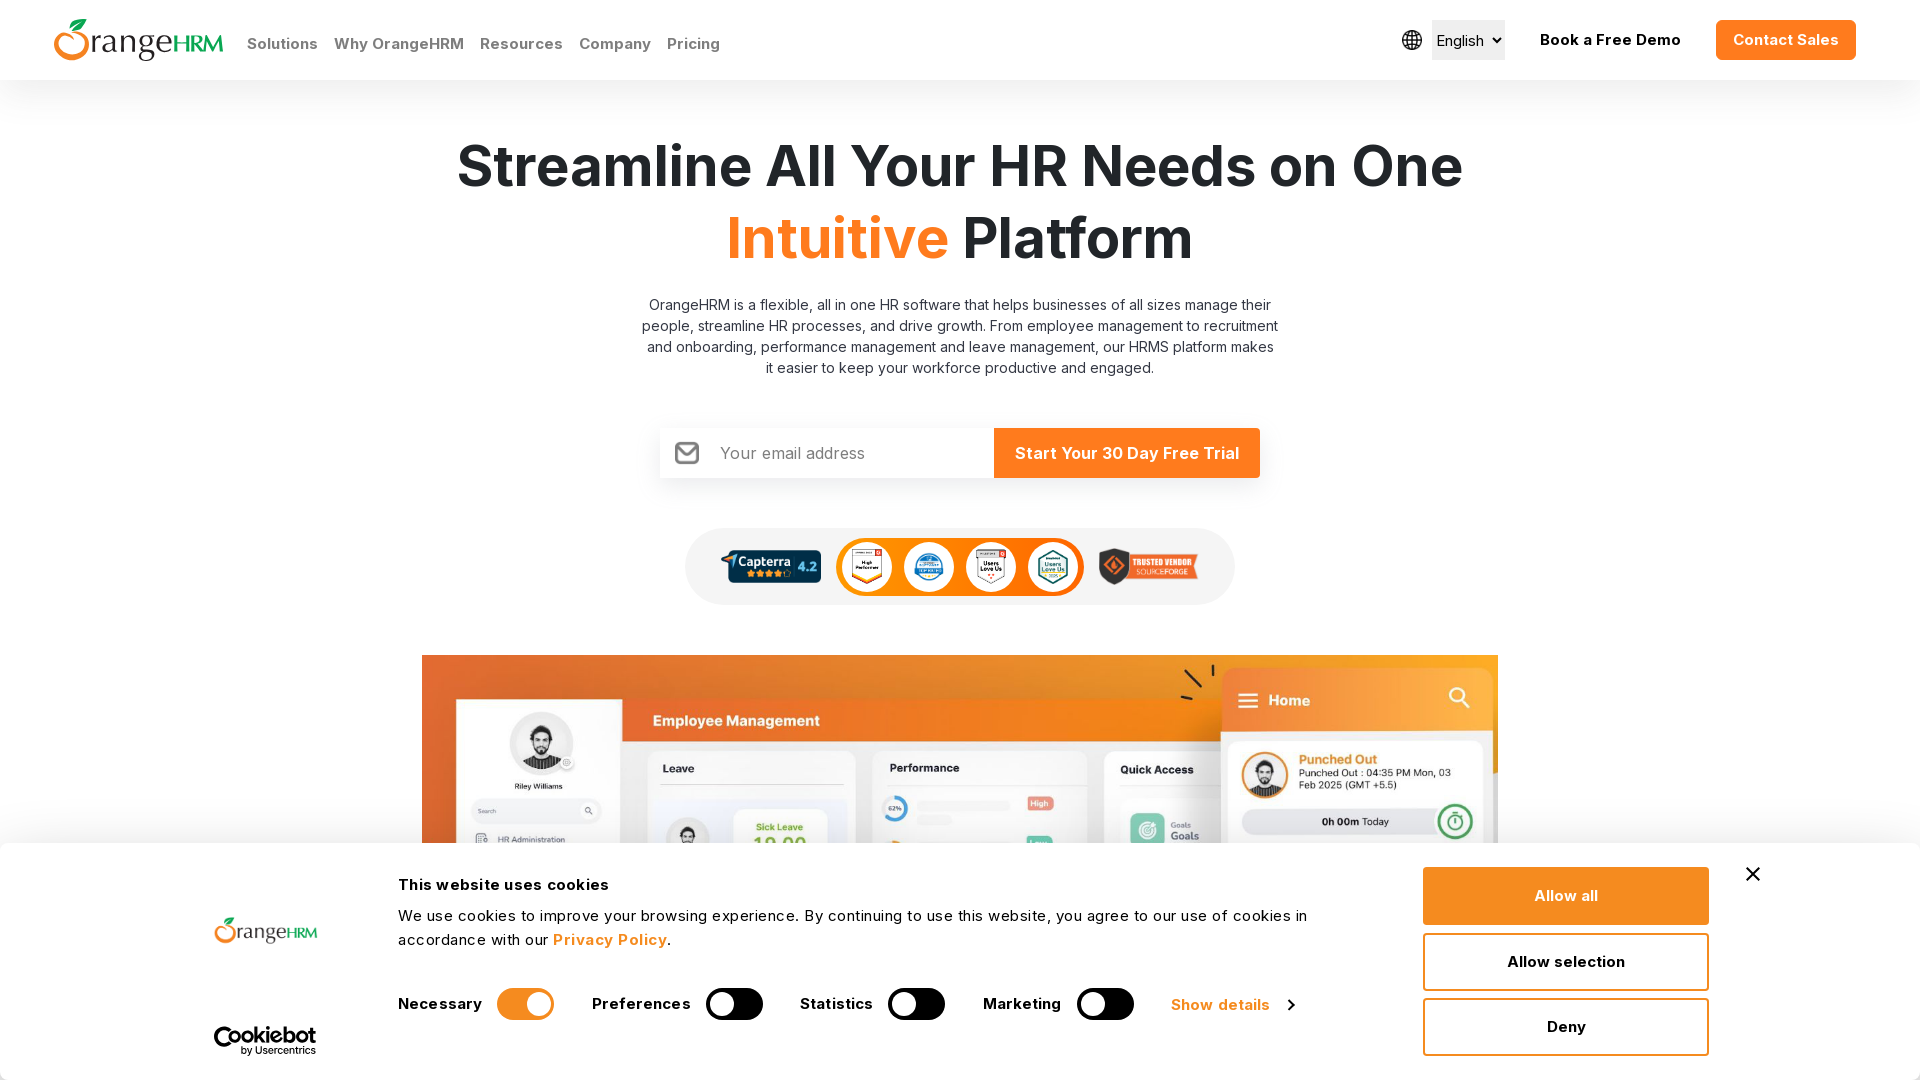

Pressed Ctrl+Equal to zoom in
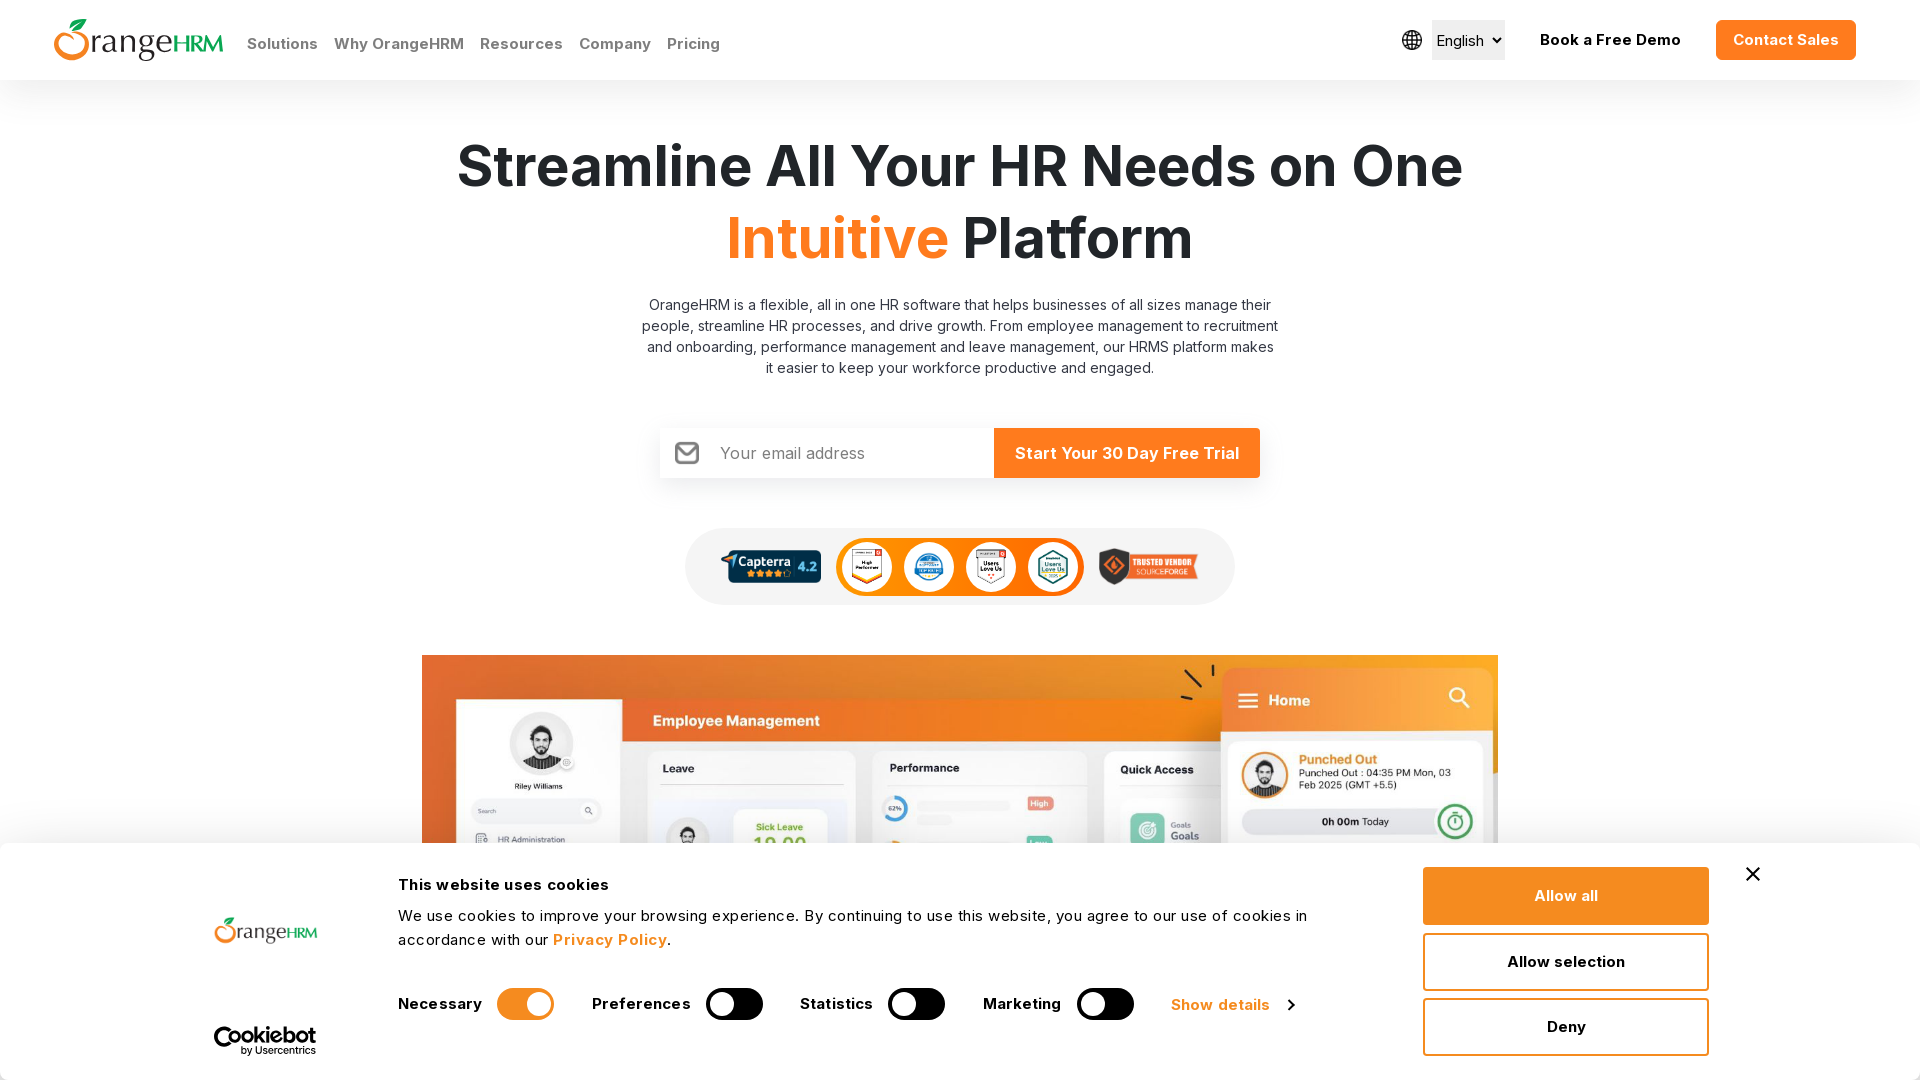

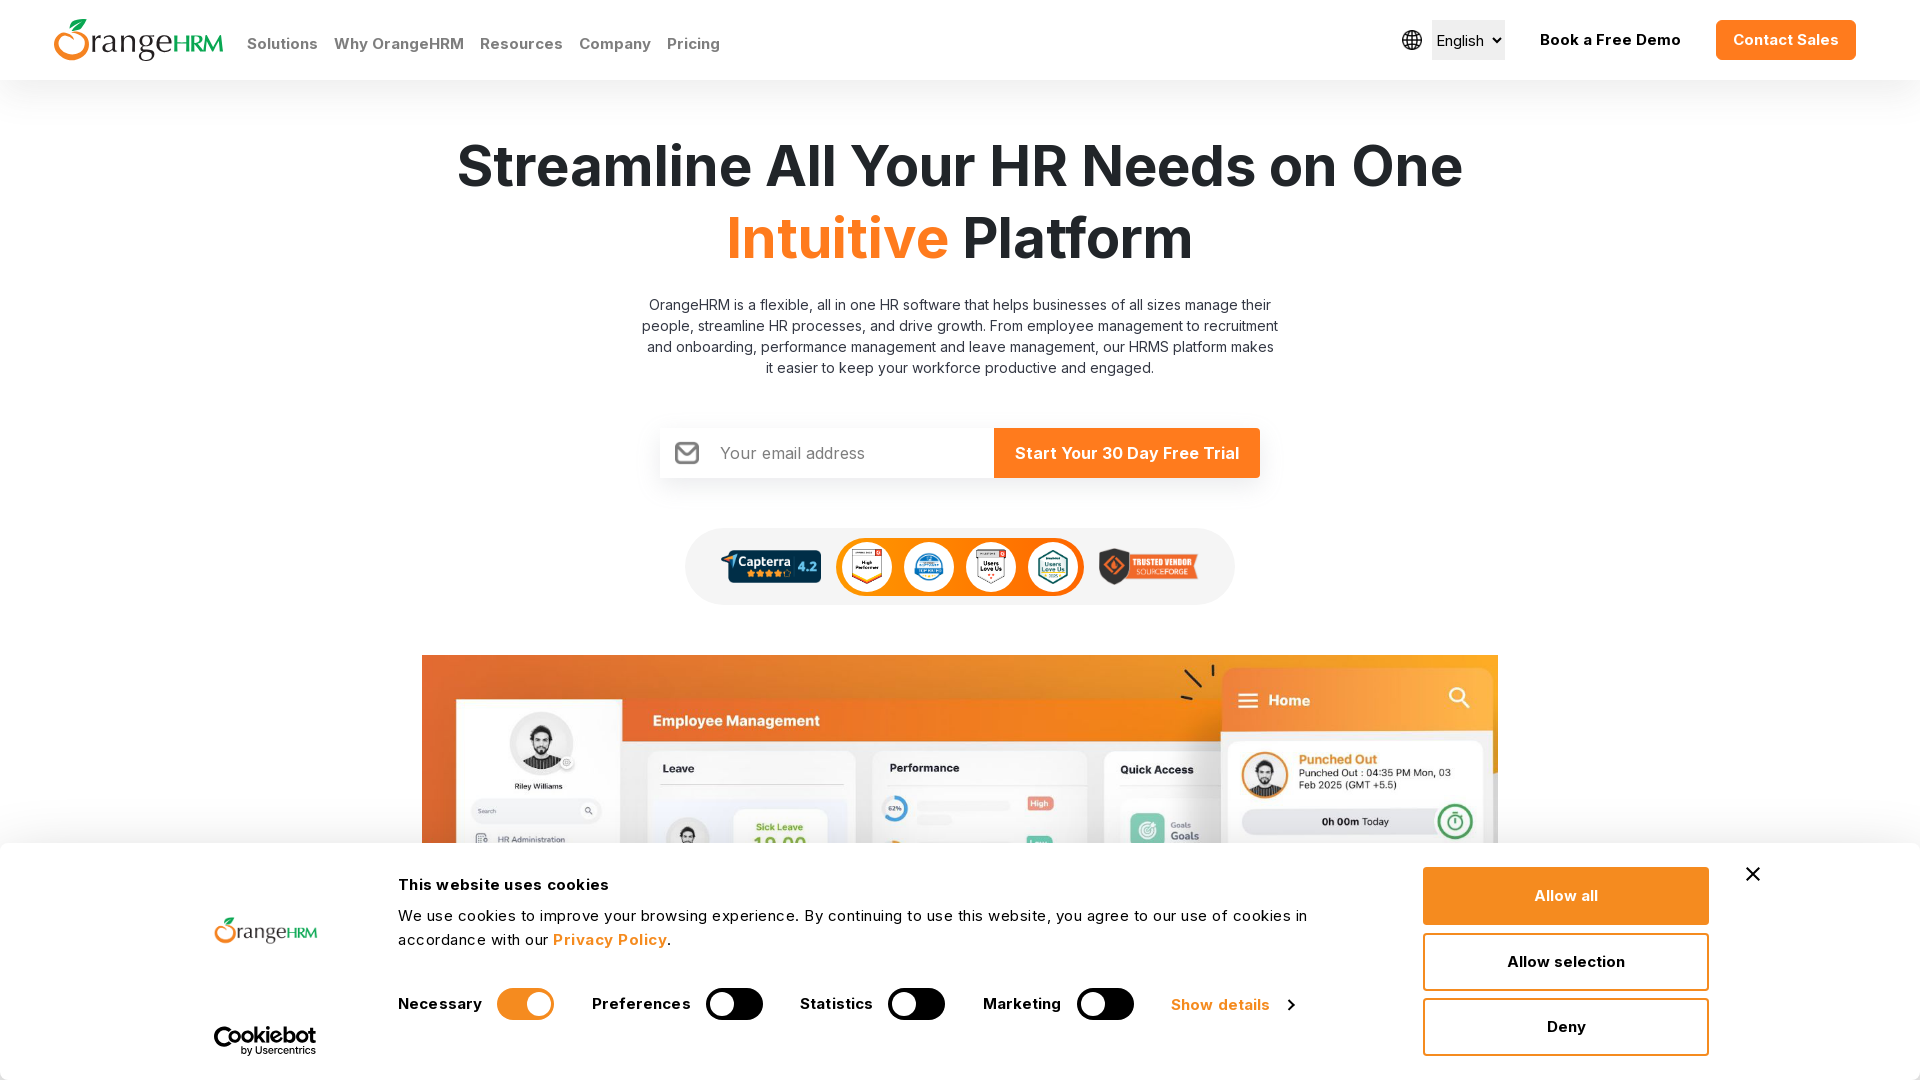